Tests that clicking the Yacas language link navigates to the correct Yacas language page

Starting URL: https://www.99-bottles-of-beer.net

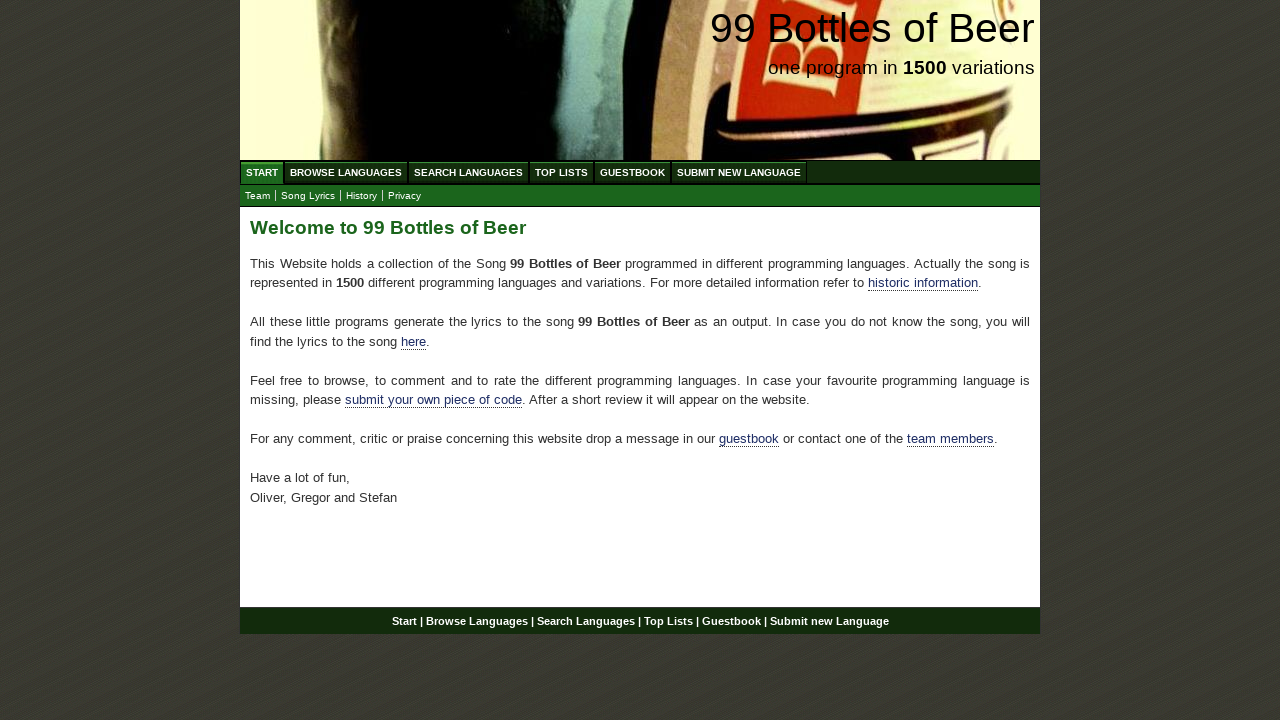

Clicked 'Browse Languages' link in footer menu at (346, 172) on a:text('Browse Languages')
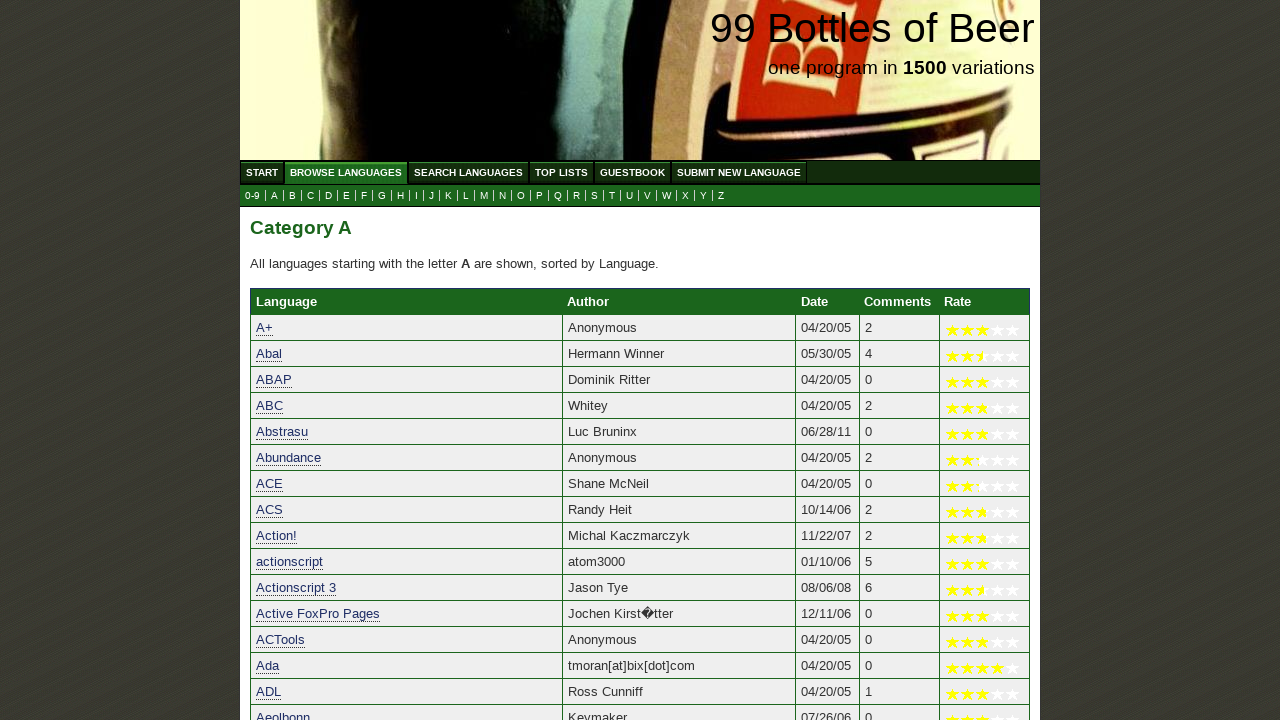

Clicked 'Y' submenu link at (704, 196) on a:text('Y')
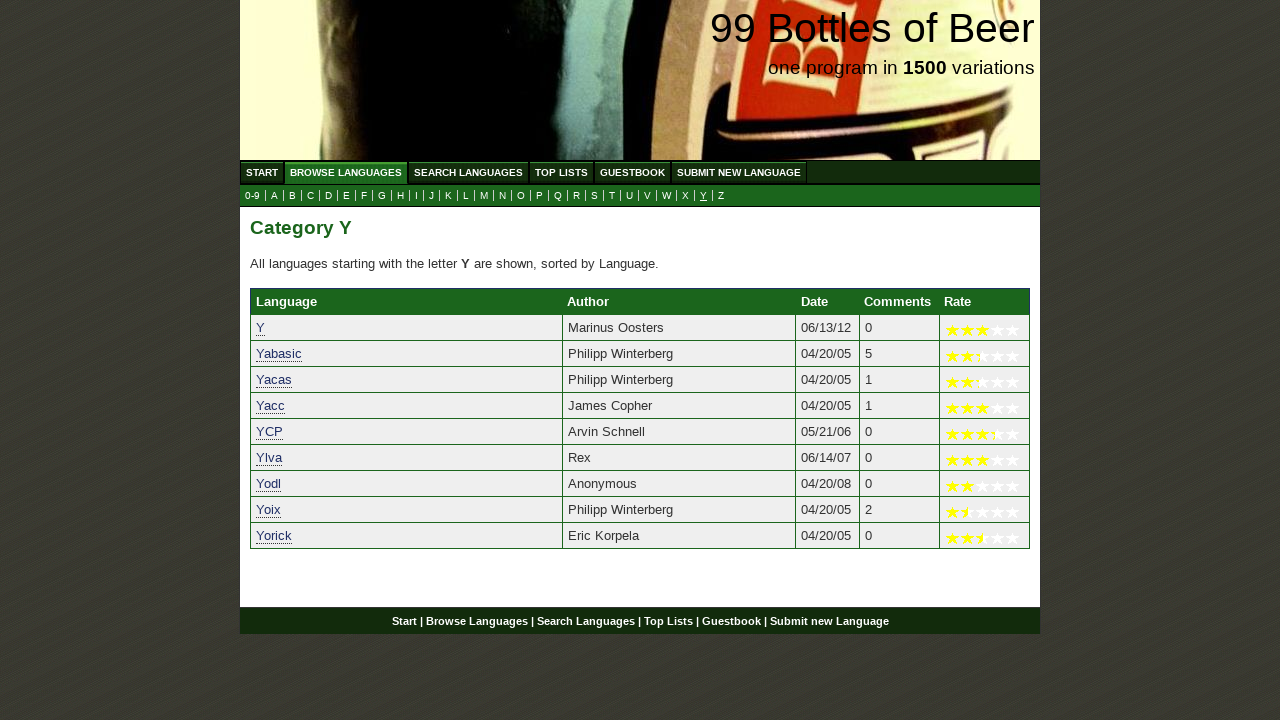

Clicked 'Yacas' language link at (274, 380) on a:text('Yacas')
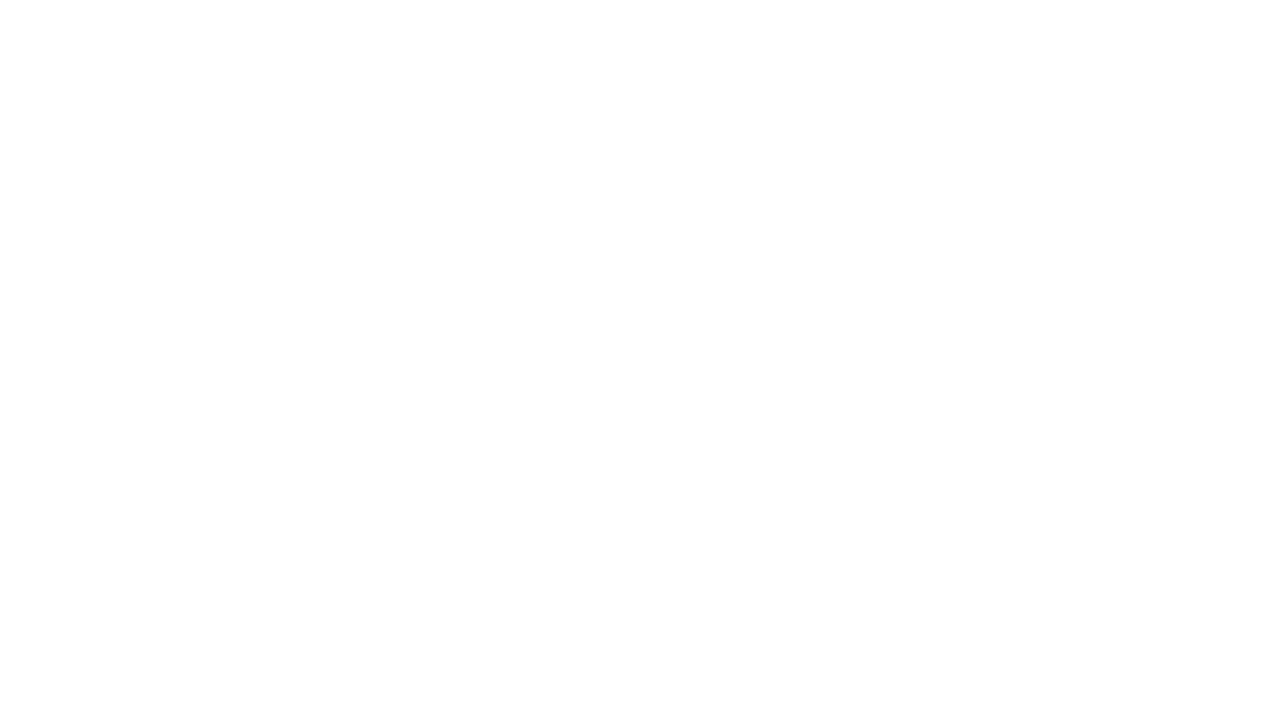

Waited for navigation to Yacas language page
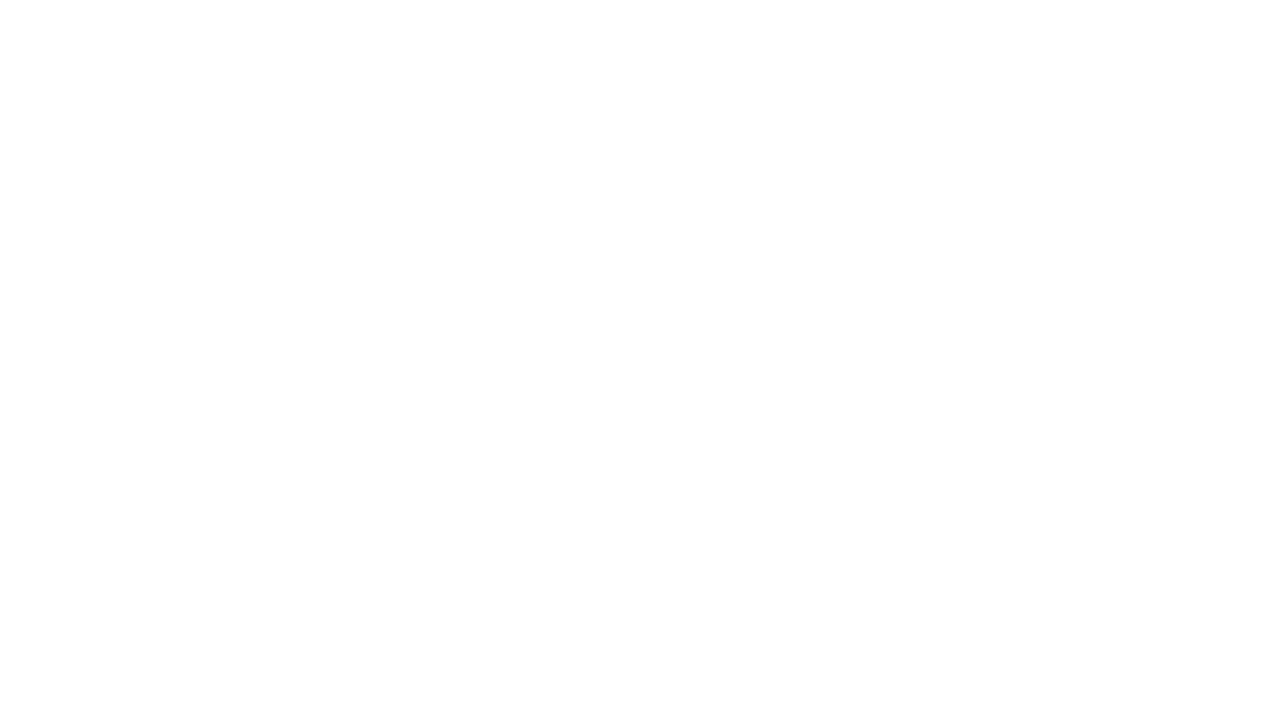

Verified that current URL contains 'language-yacas-65.html'
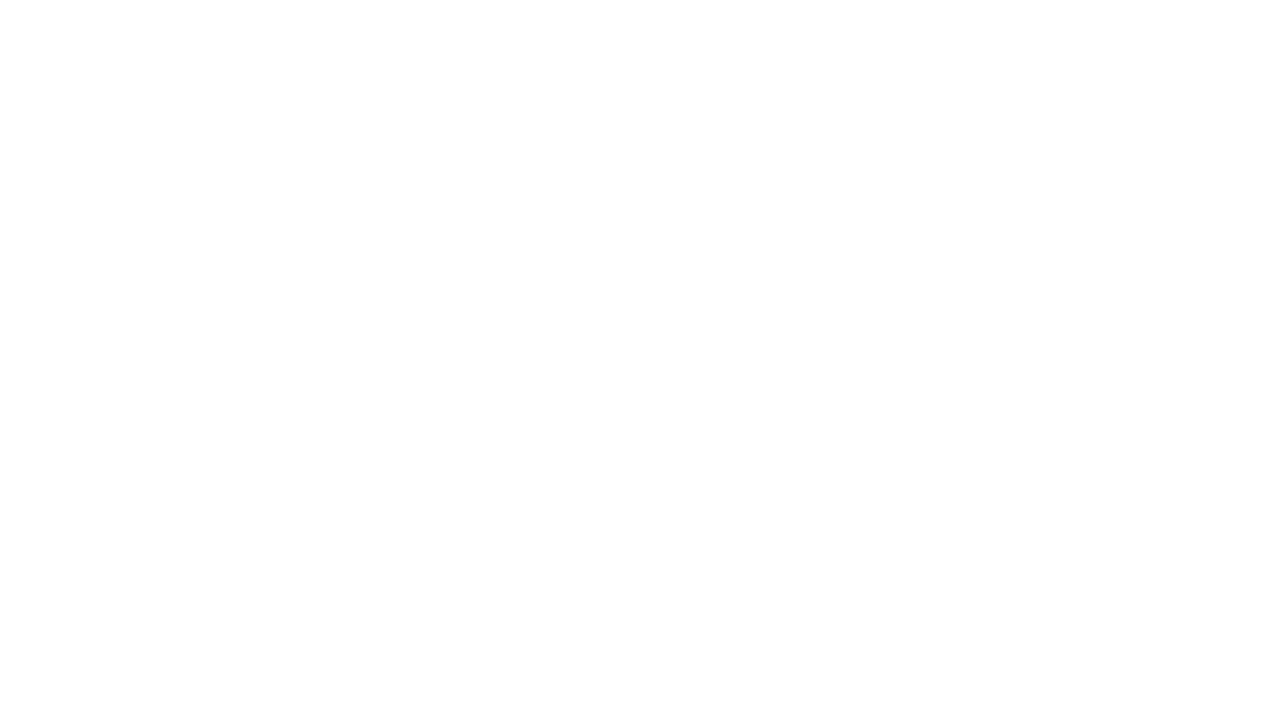

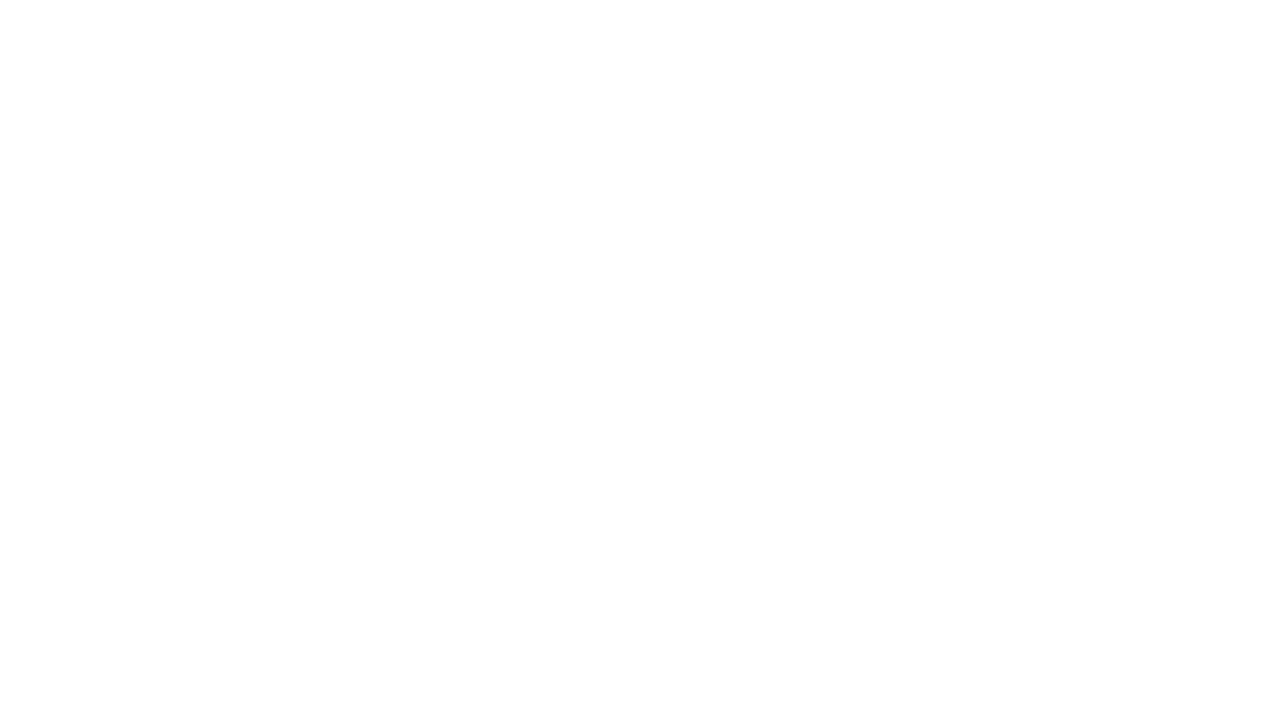